Tests a button click that triggers a verification message, waiting for the message to appear and verifying it contains "successful"

Starting URL: http://suninjuly.github.io/wait1.html

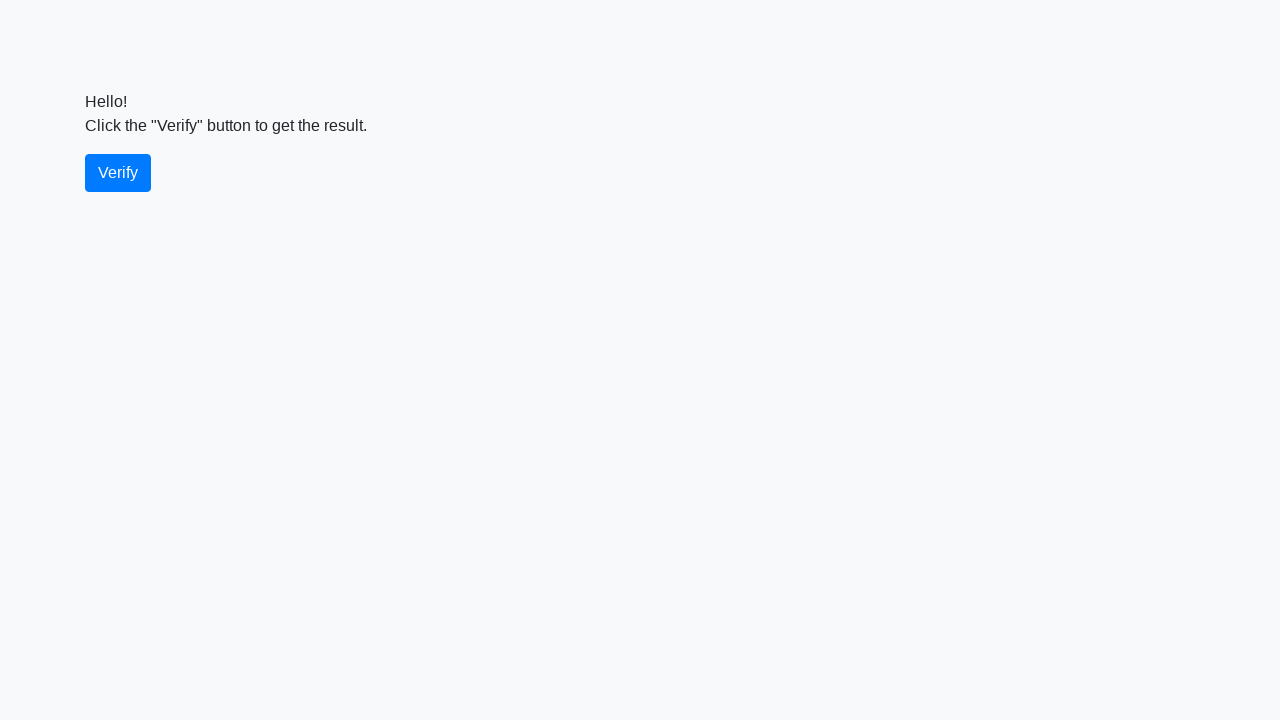

Navigated to http://suninjuly.github.io/wait1.html
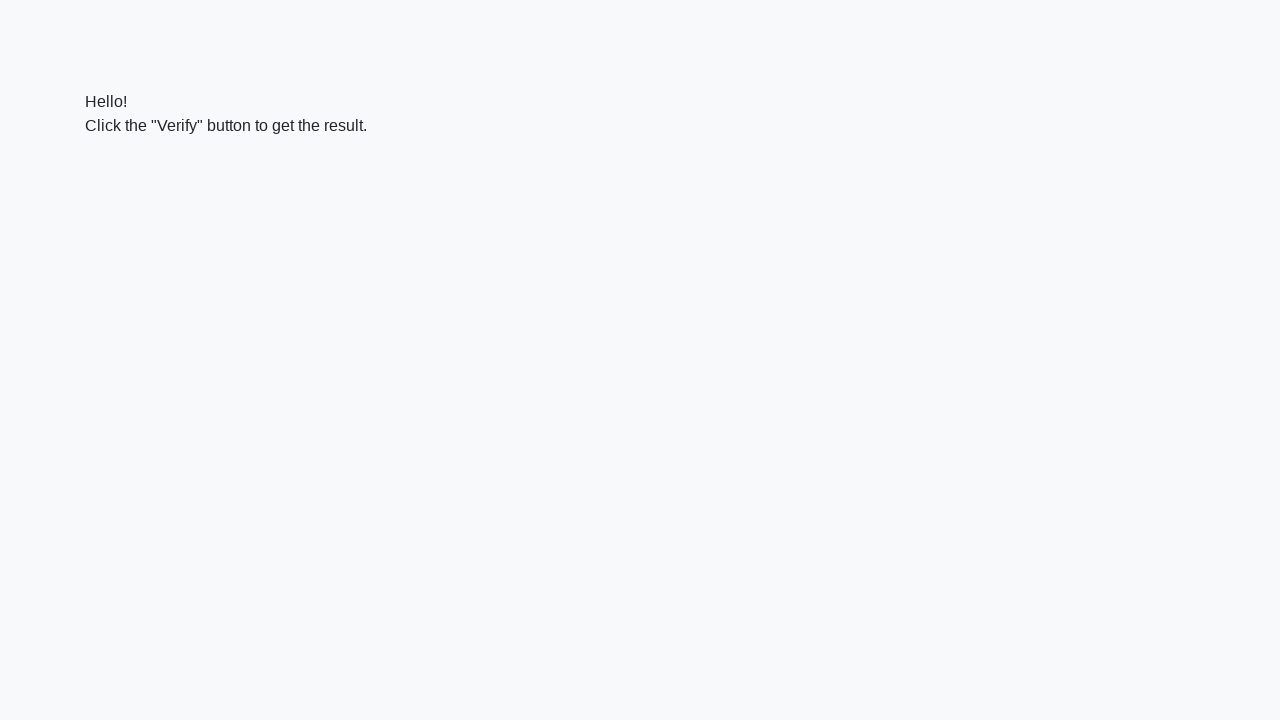

Clicked the verify button at (118, 173) on #verify
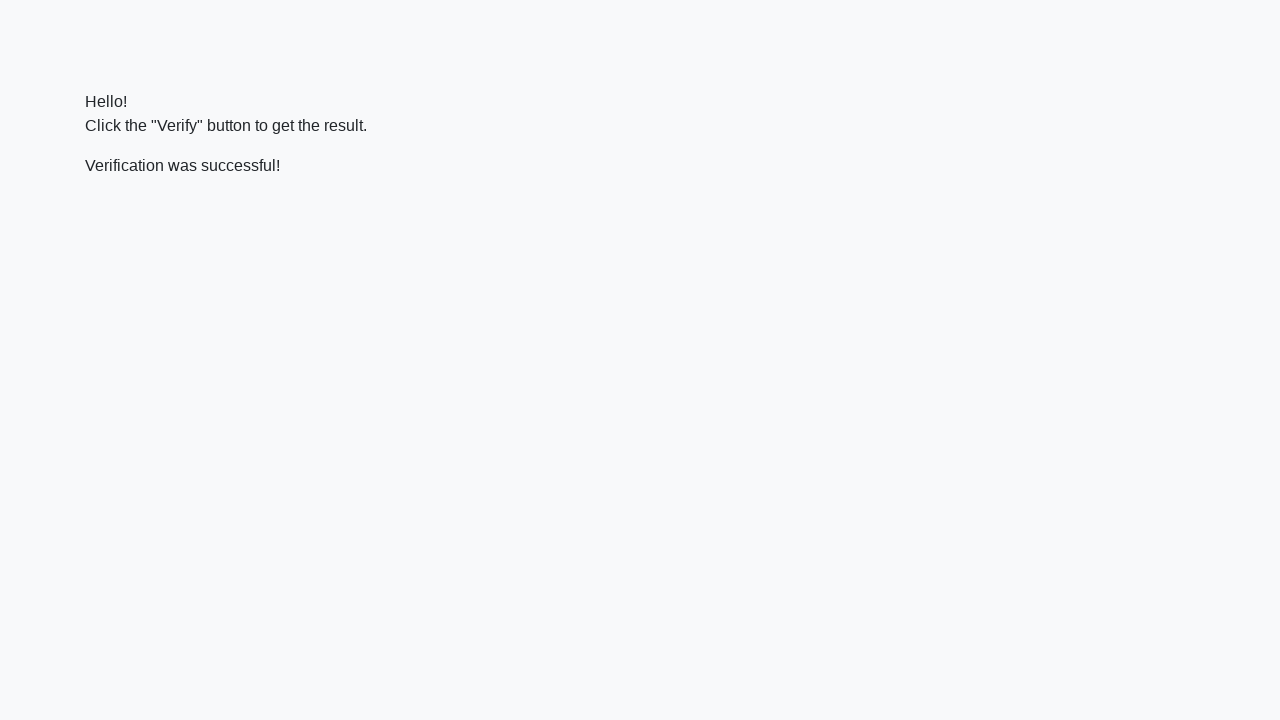

Verification message appeared
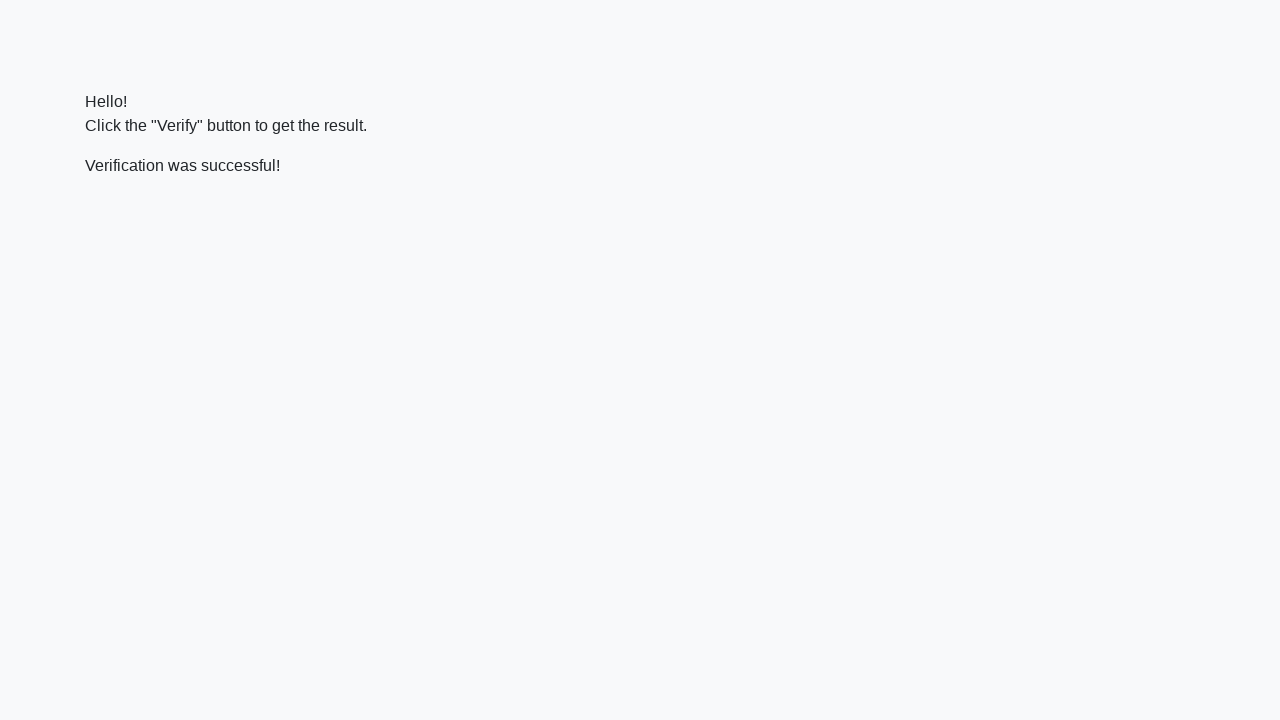

Verified that verification message contains 'successful'
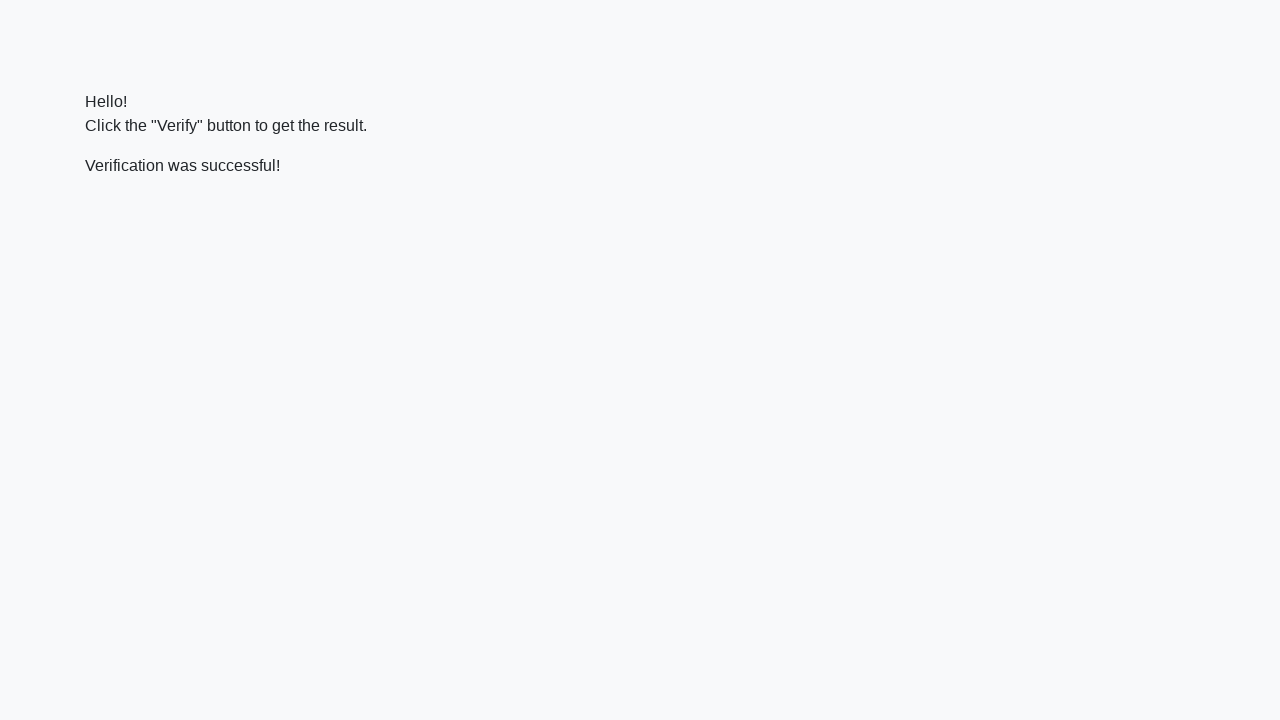

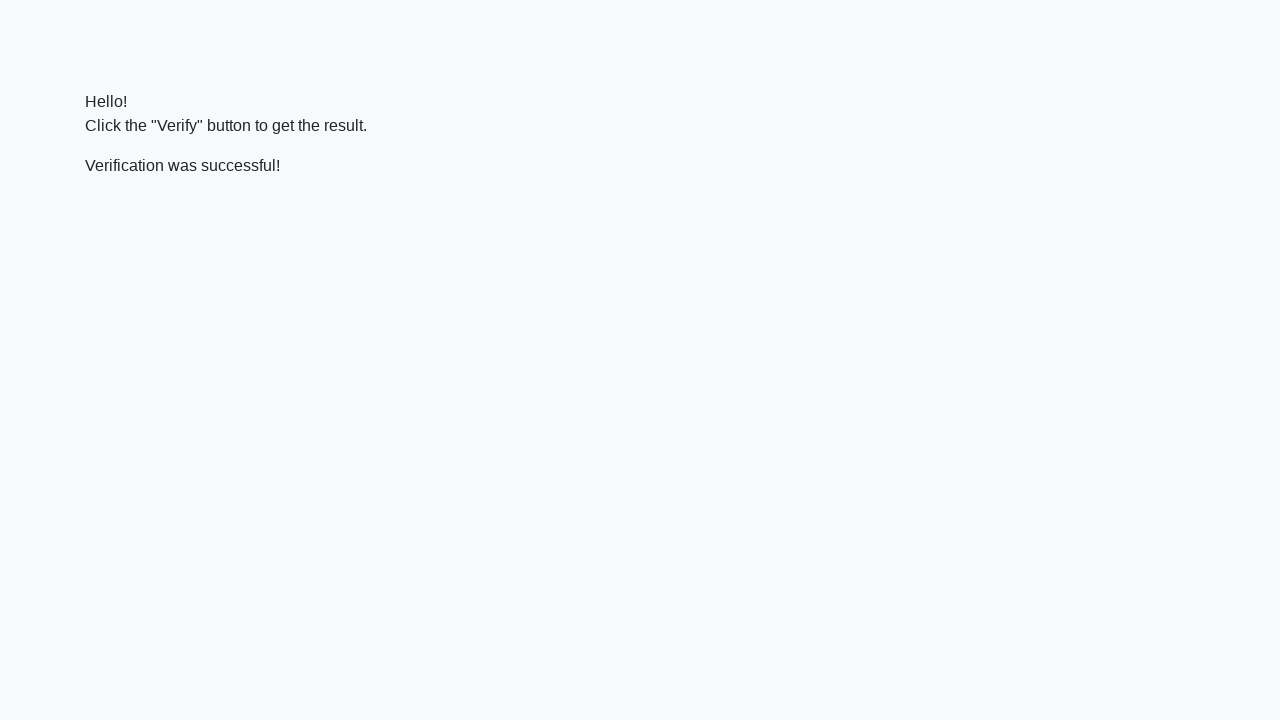